Navigates to the gift cards page on militaria.pl

Starting URL: https://www.militaria.pl/karty_podarunkowe_c4861.xml

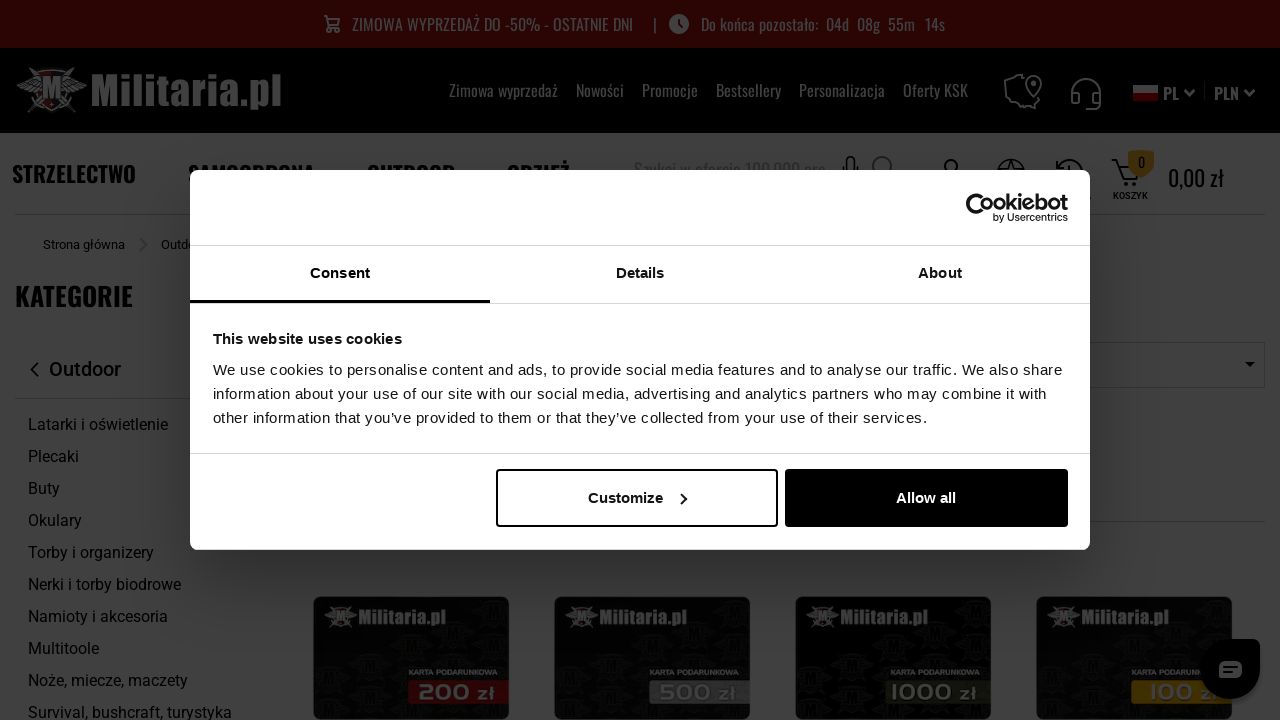

Navigated to gift cards page on militaria.pl
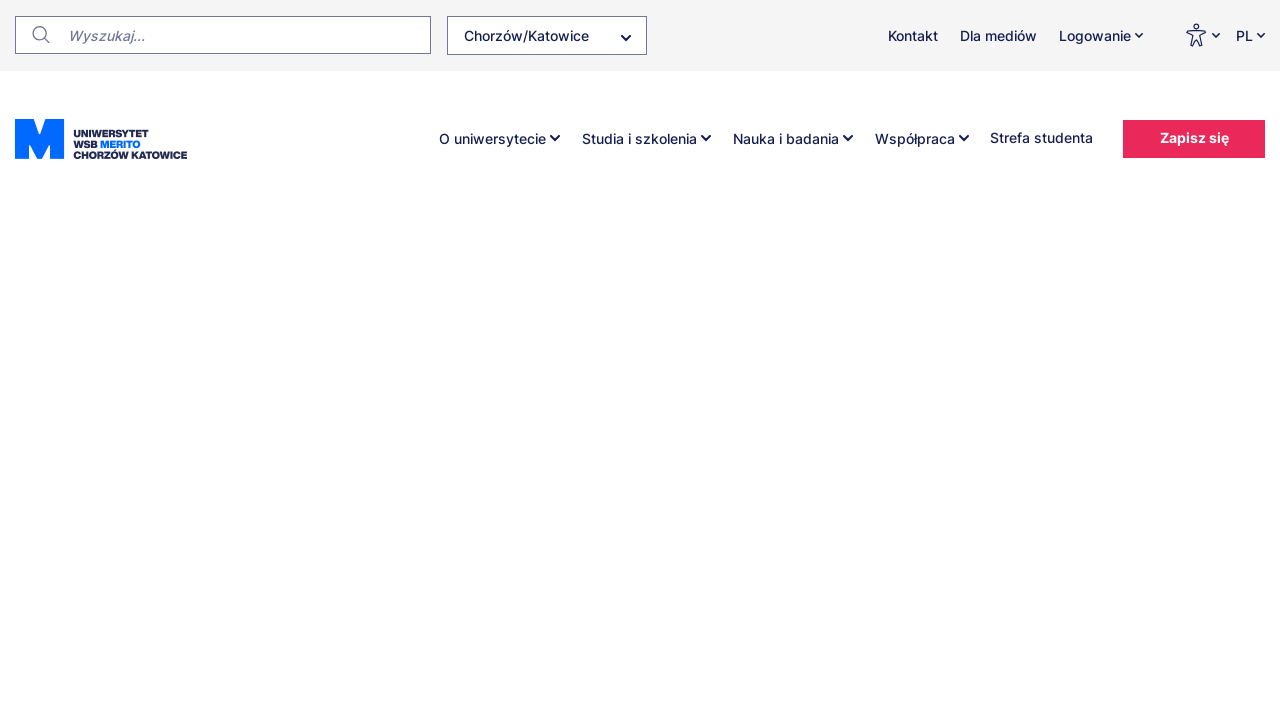

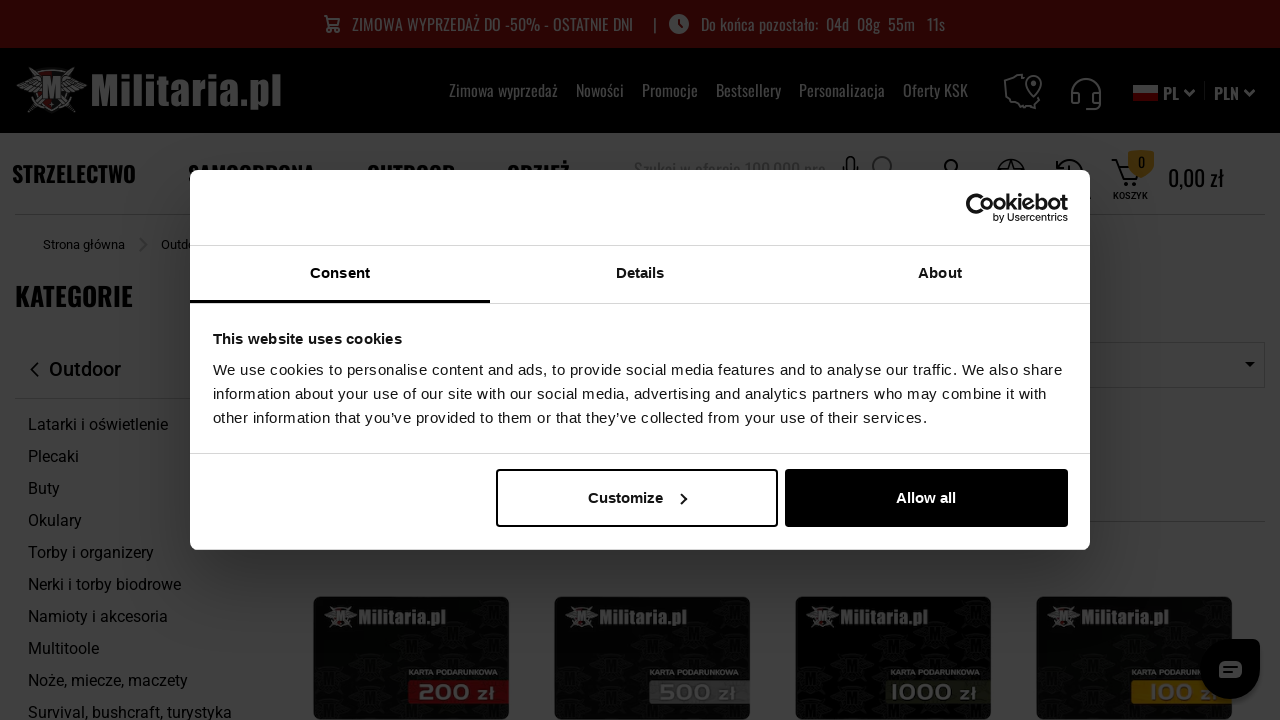